Tests finding and clicking a link by its calculated text value, then fills out a form with personal information (first name, last name, city, country) and submits it.

Starting URL: http://suninjuly.github.io/find_link_text

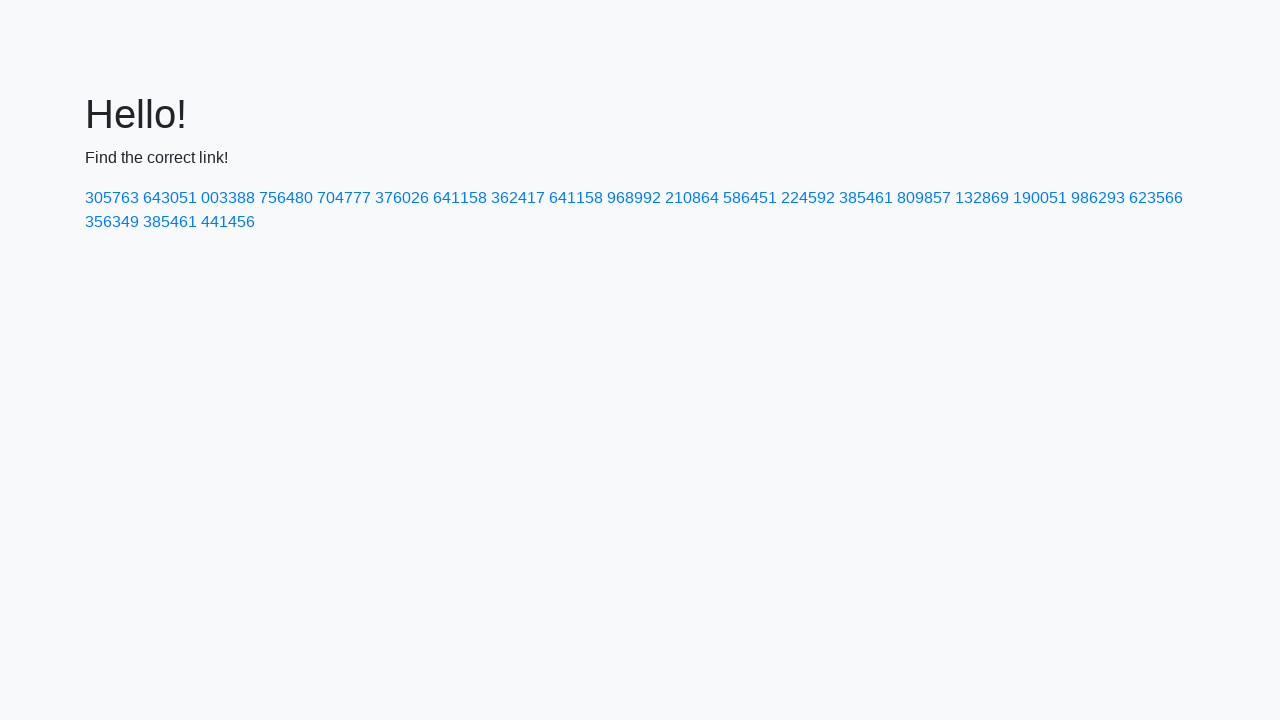

Clicked link with calculated text value '224592' at (808, 198) on text=224592
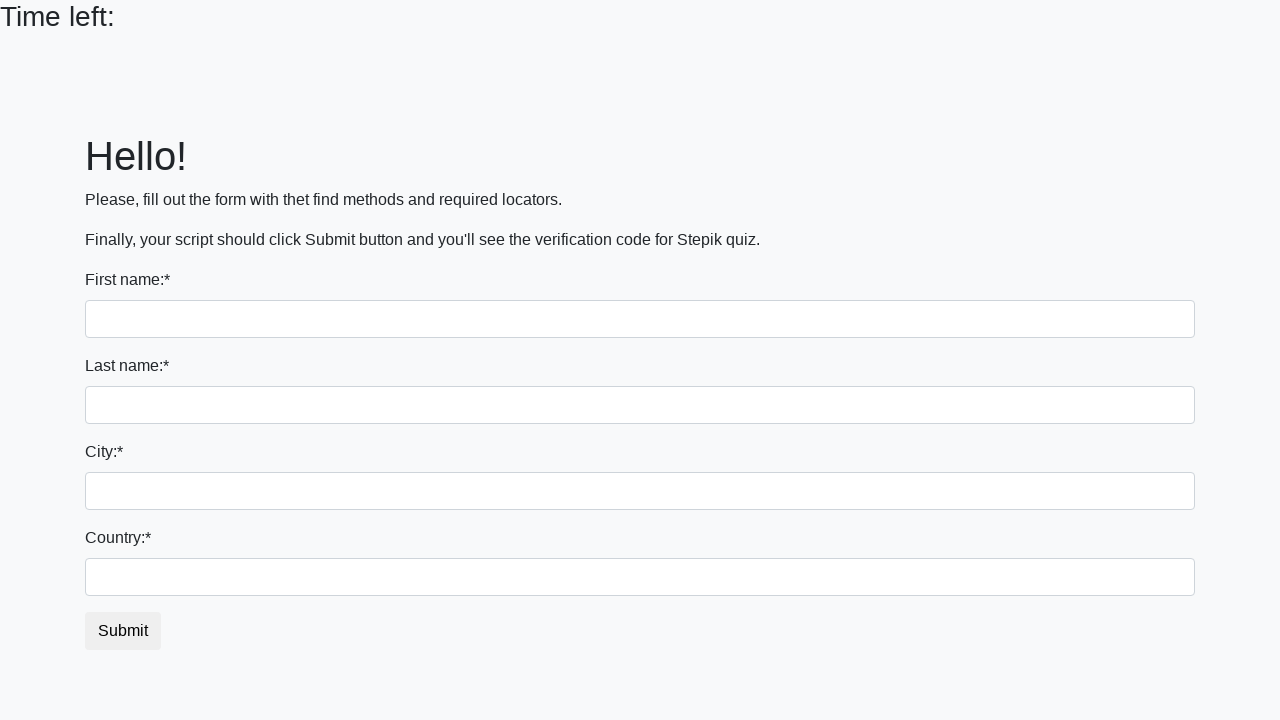

Filled first name field with 'Ivan' on input[name='first_name']
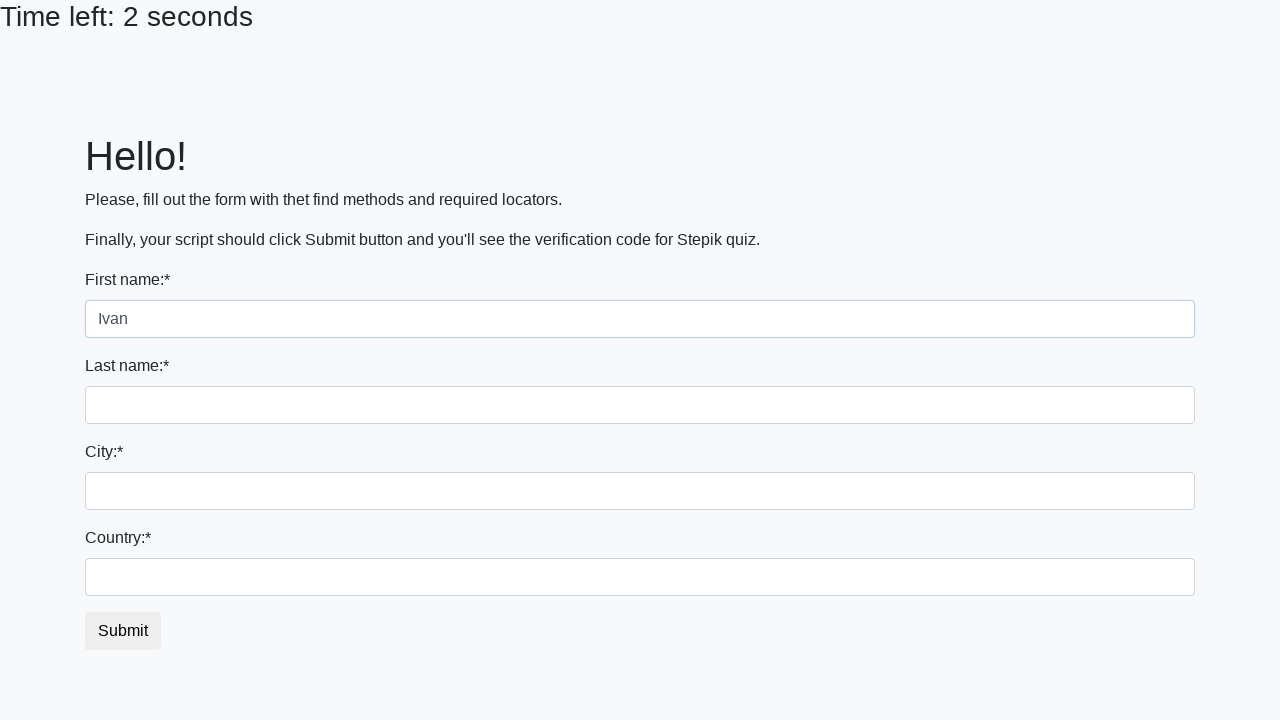

Filled last name field with 'Petrov' on input[name='last_name']
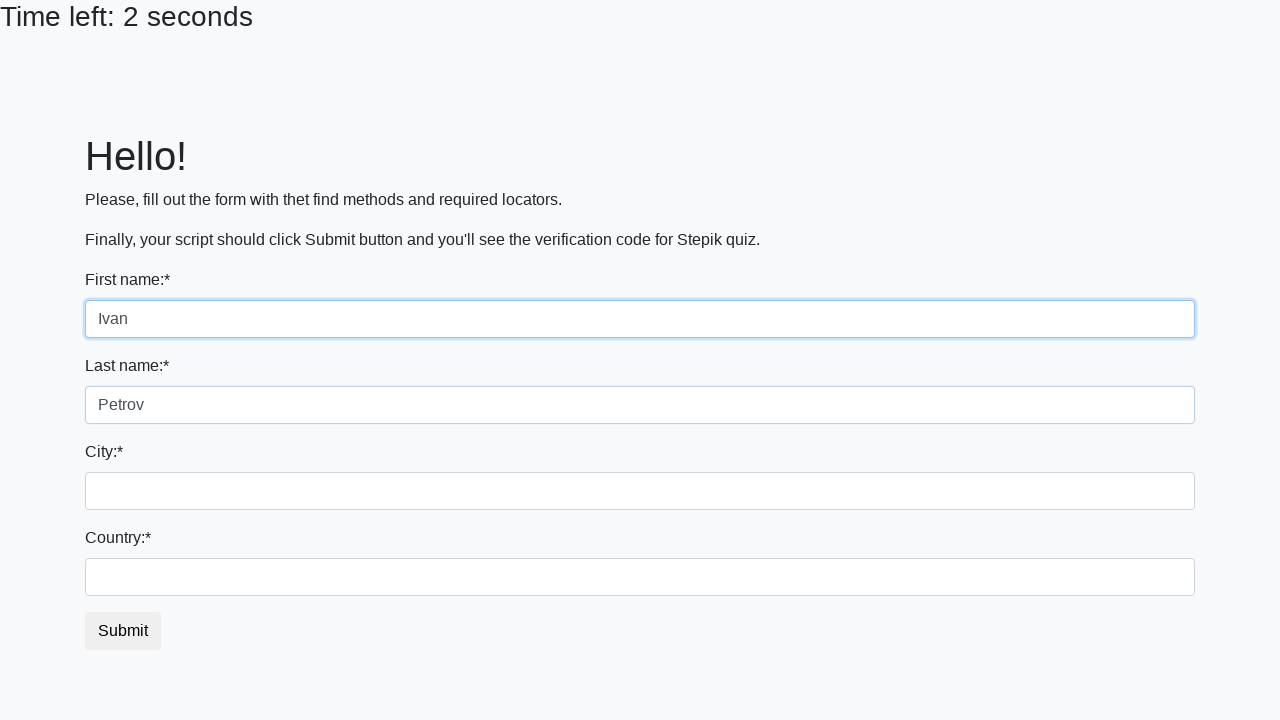

Filled city field with 'Smolensk' on .city
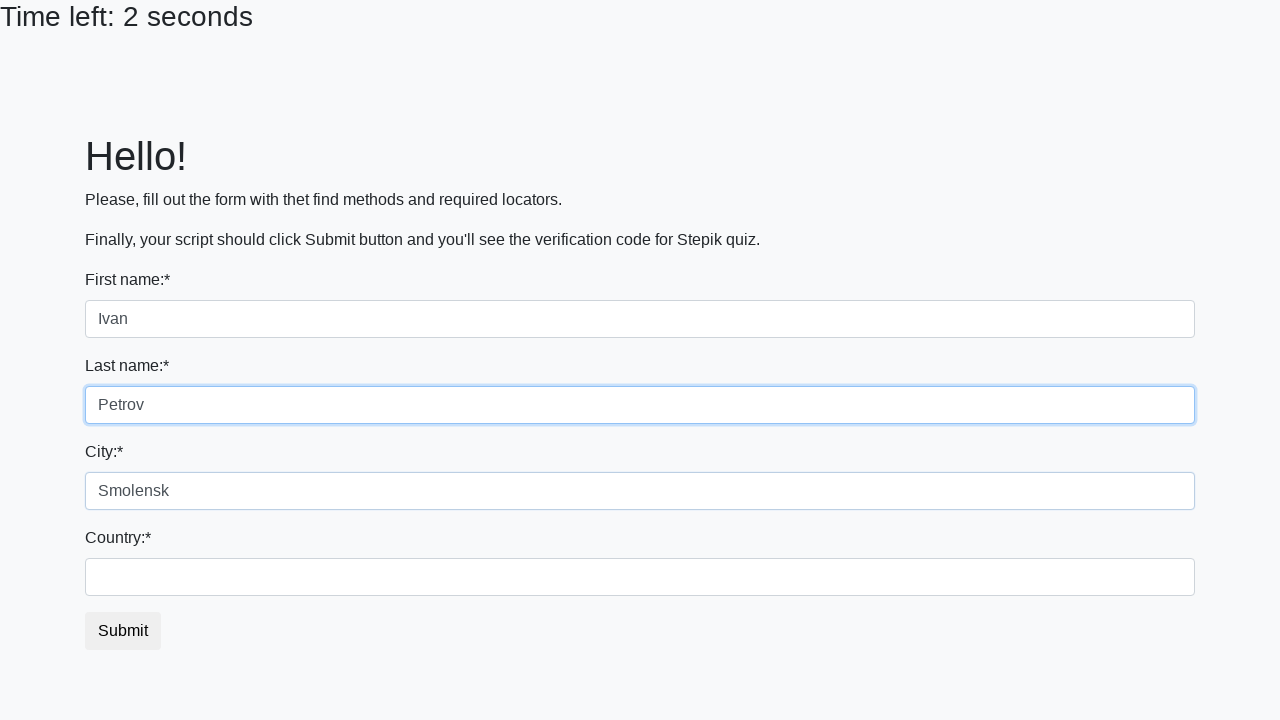

Filled country field with 'Russia' on #country
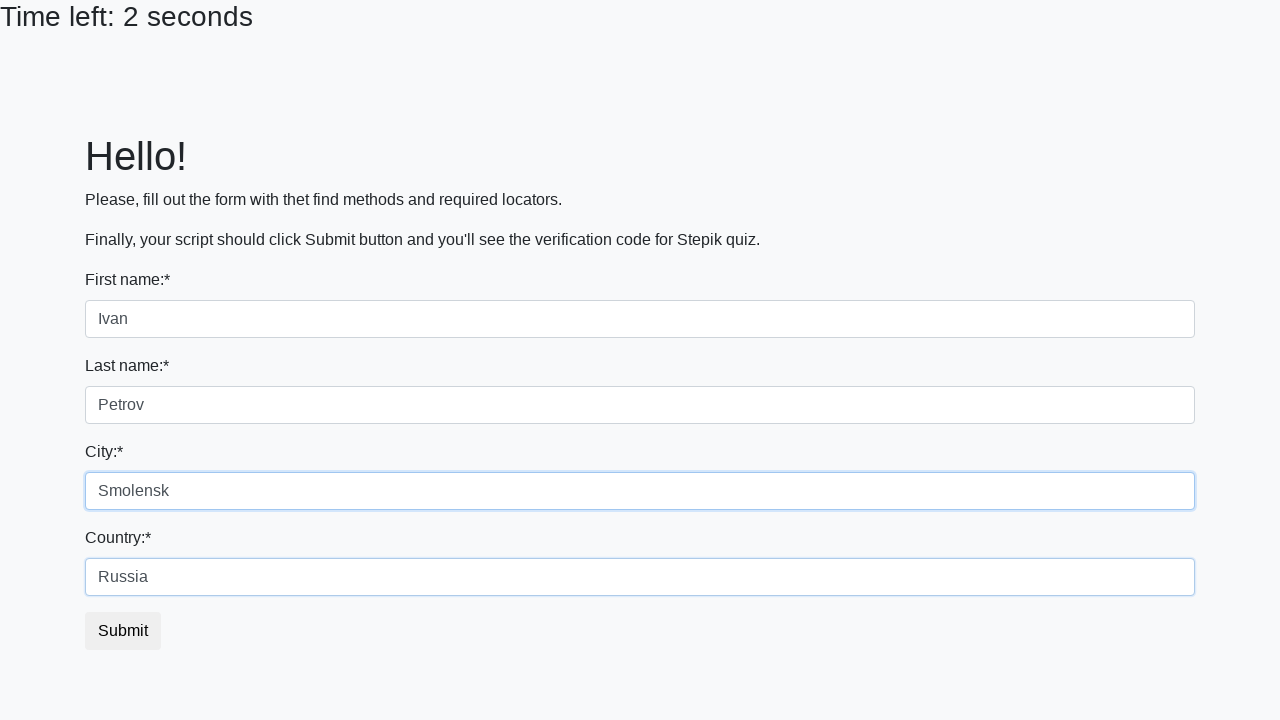

Clicked submit button to complete form submission at (123, 631) on button.btn
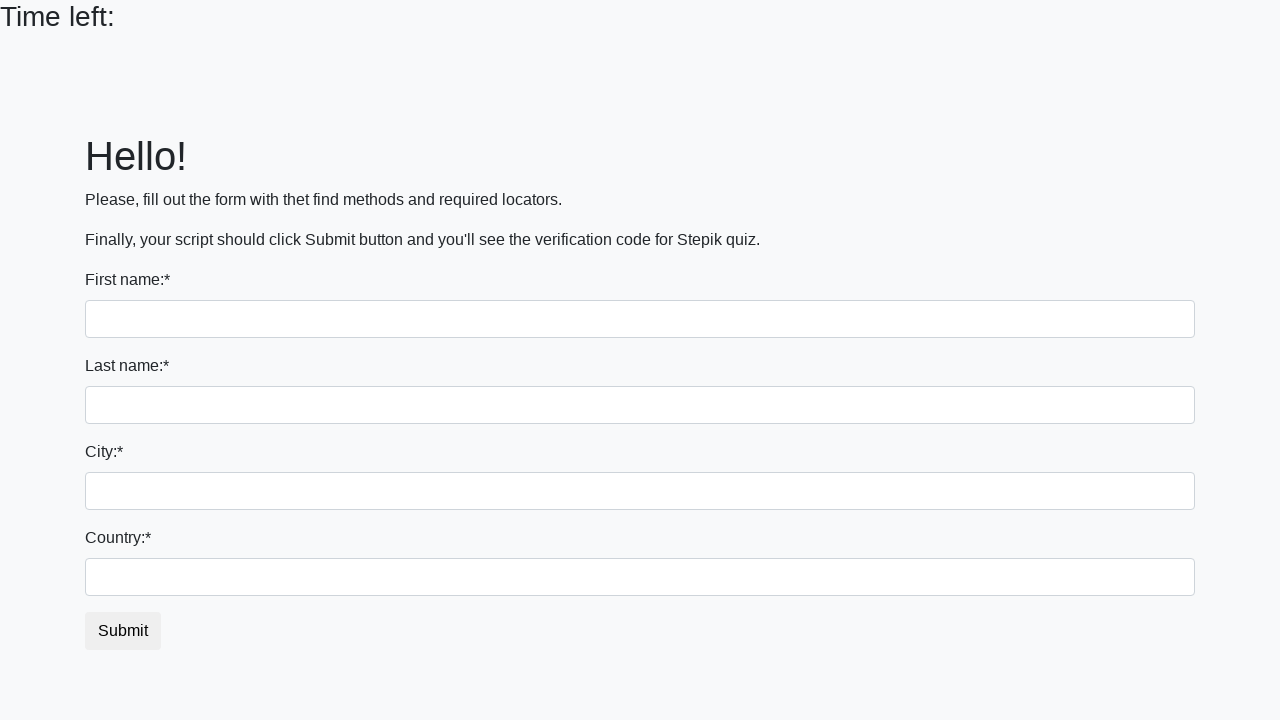

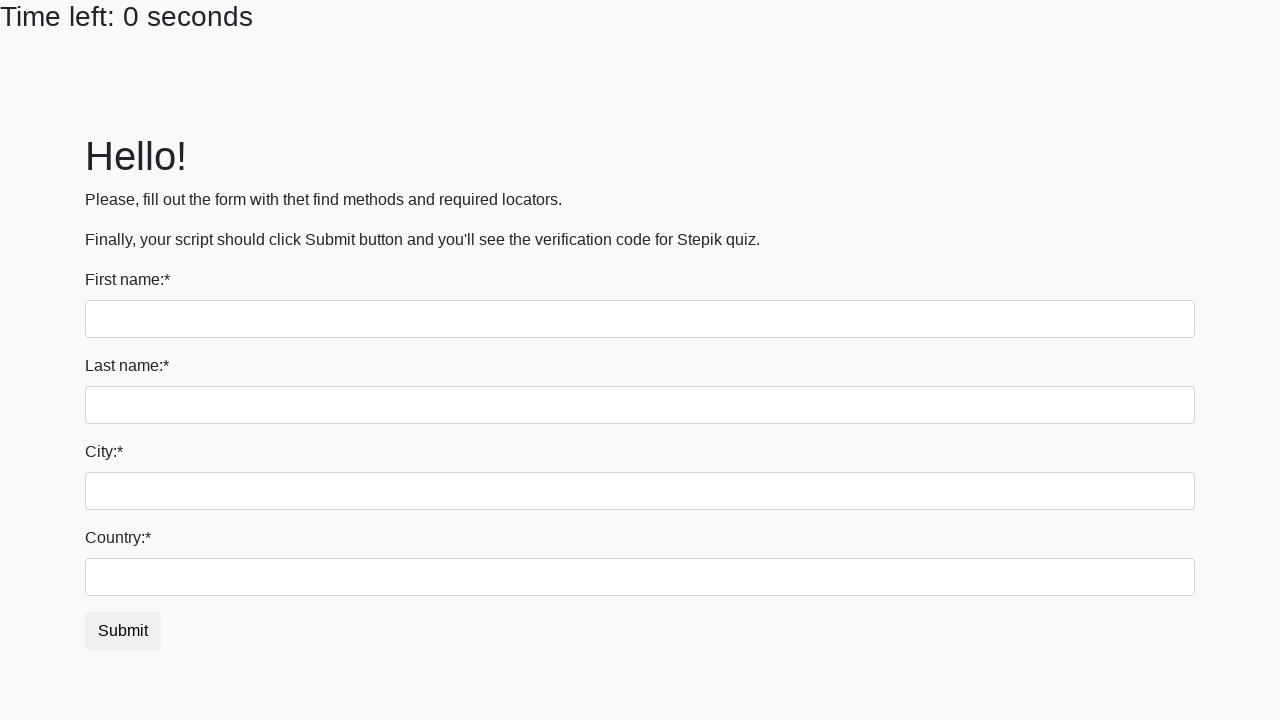